Navigates to Crystal Cruises calendar page, finds links containing the letter "G" that meet certain position and size criteria, and clicks the first matching link.

Starting URL: http://www.crystalcruises.com/calendar.aspx

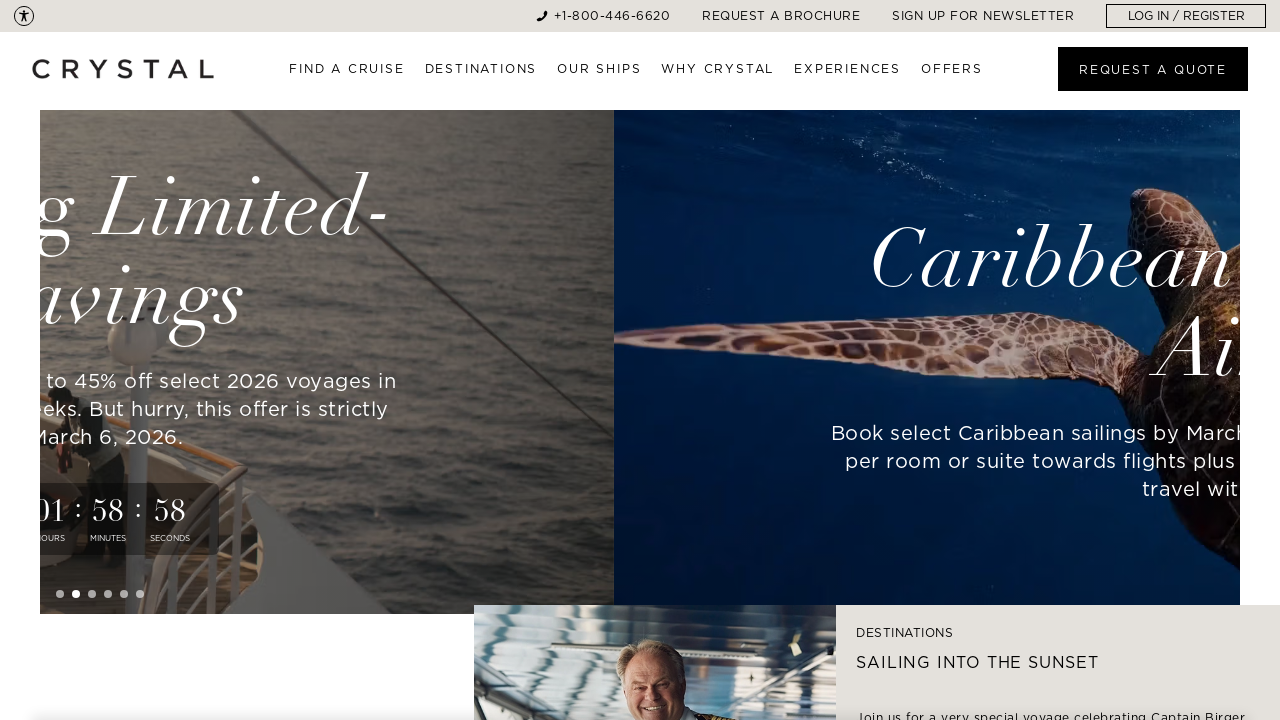

Waited for links to load on the page
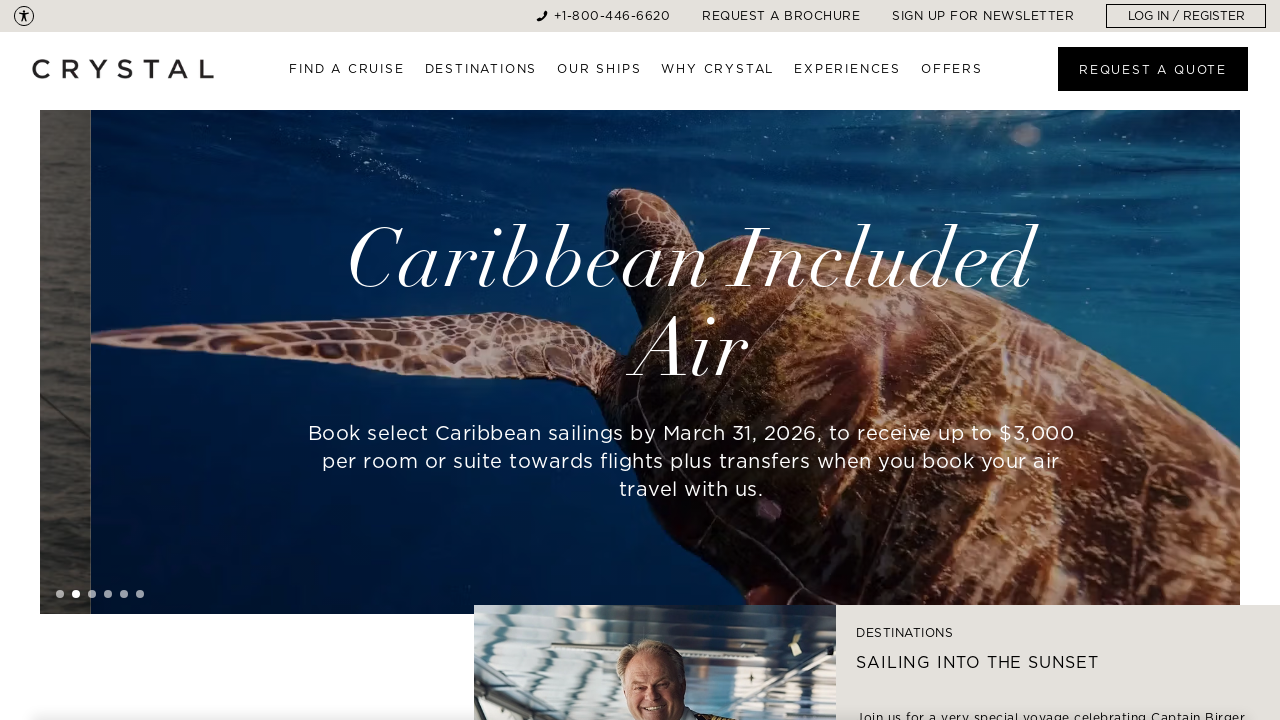

Retrieved all links from the page
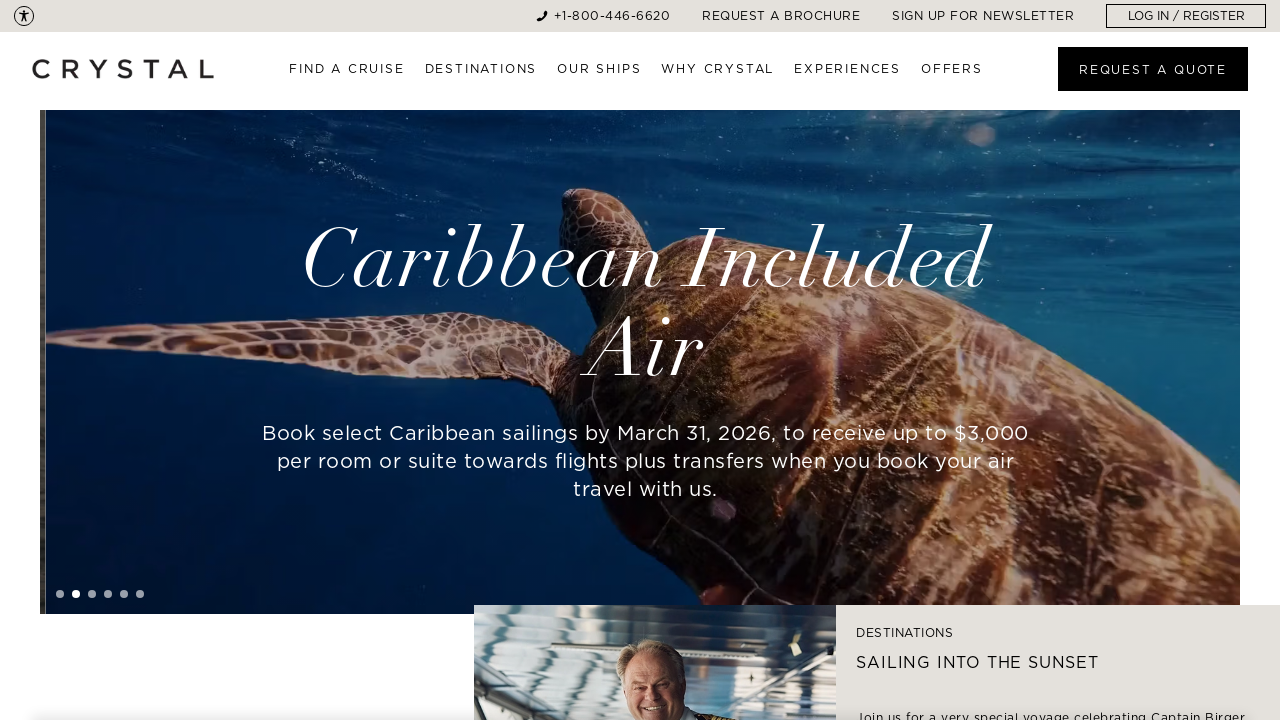

Clicked first link containing 'G' that meets position and size criteria: 'DESTINATIONSSAILING INTO THE SUNSETJoin us for a very special voyage celebrating Captain Birger J. Vorland’s remarkable seafaring career as he prepares to retire.VIEW ITINERARY' at (877, 594) on a >> nth=11
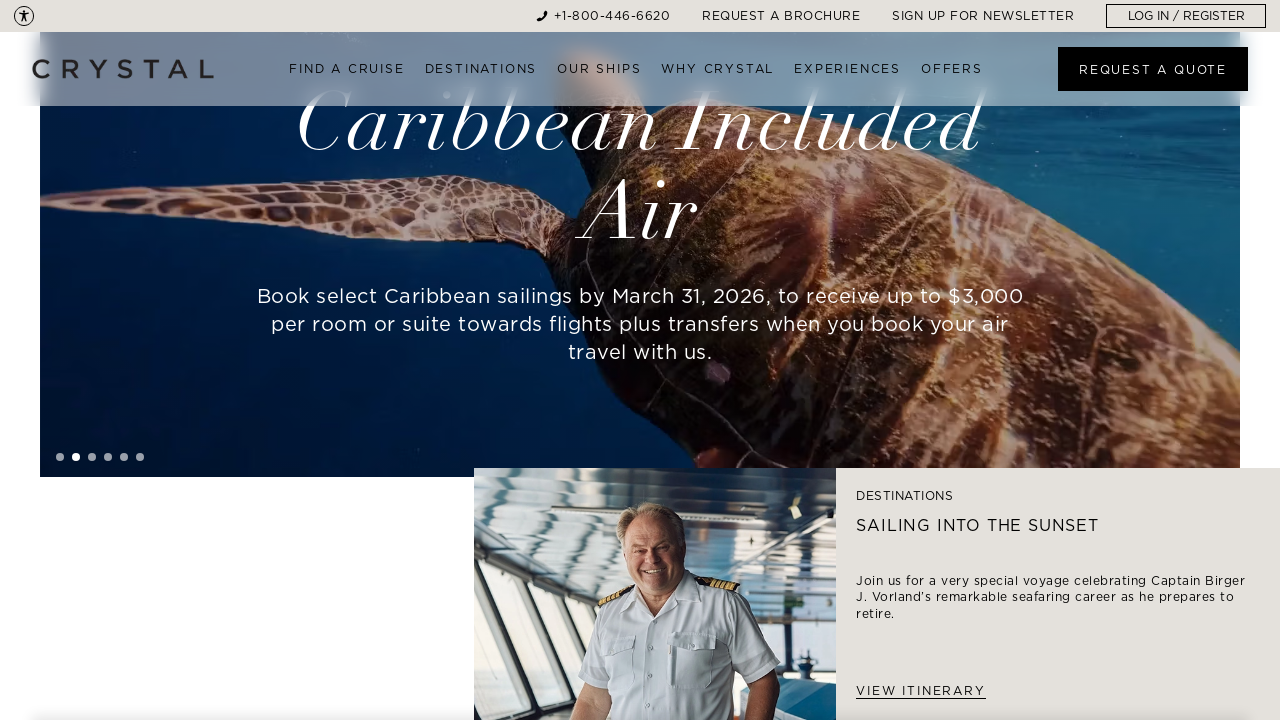

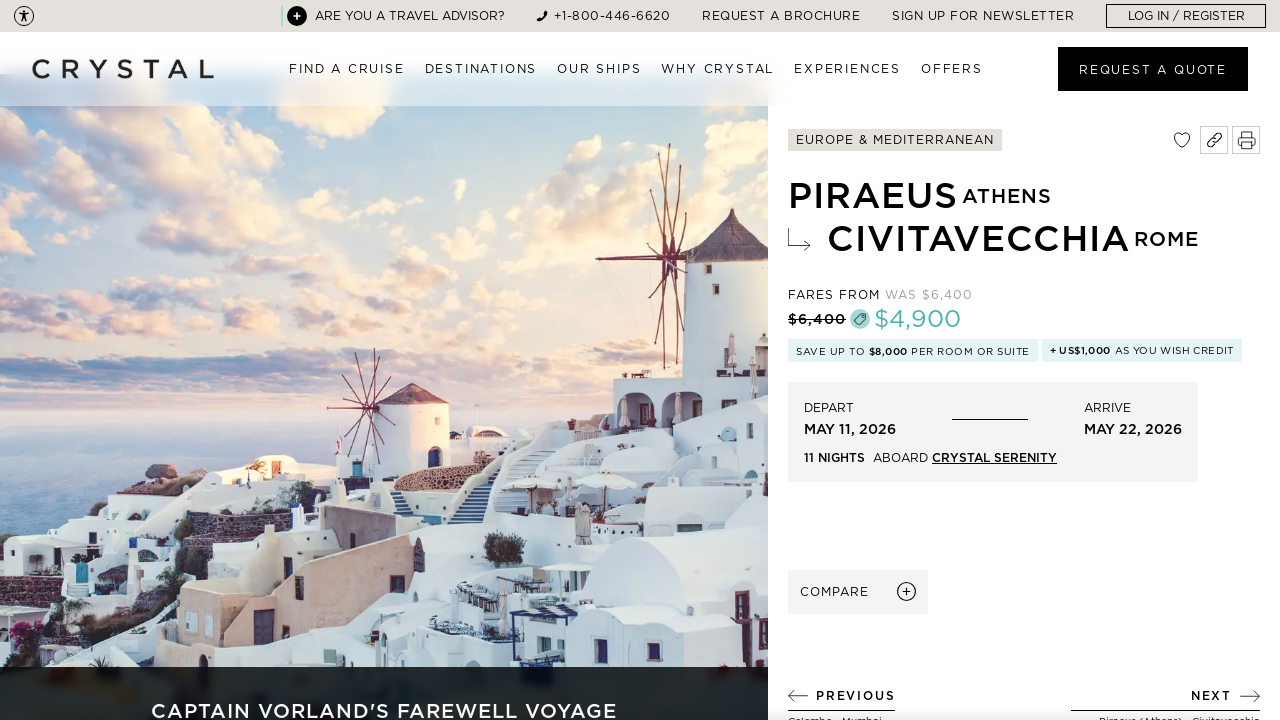